Tests JavaScript prompt dialog by clicking the third button, entering a name in the prompt, accepting it, and verifying the result message contains the entered name

Starting URL: https://the-internet.herokuapp.com/javascript_alerts

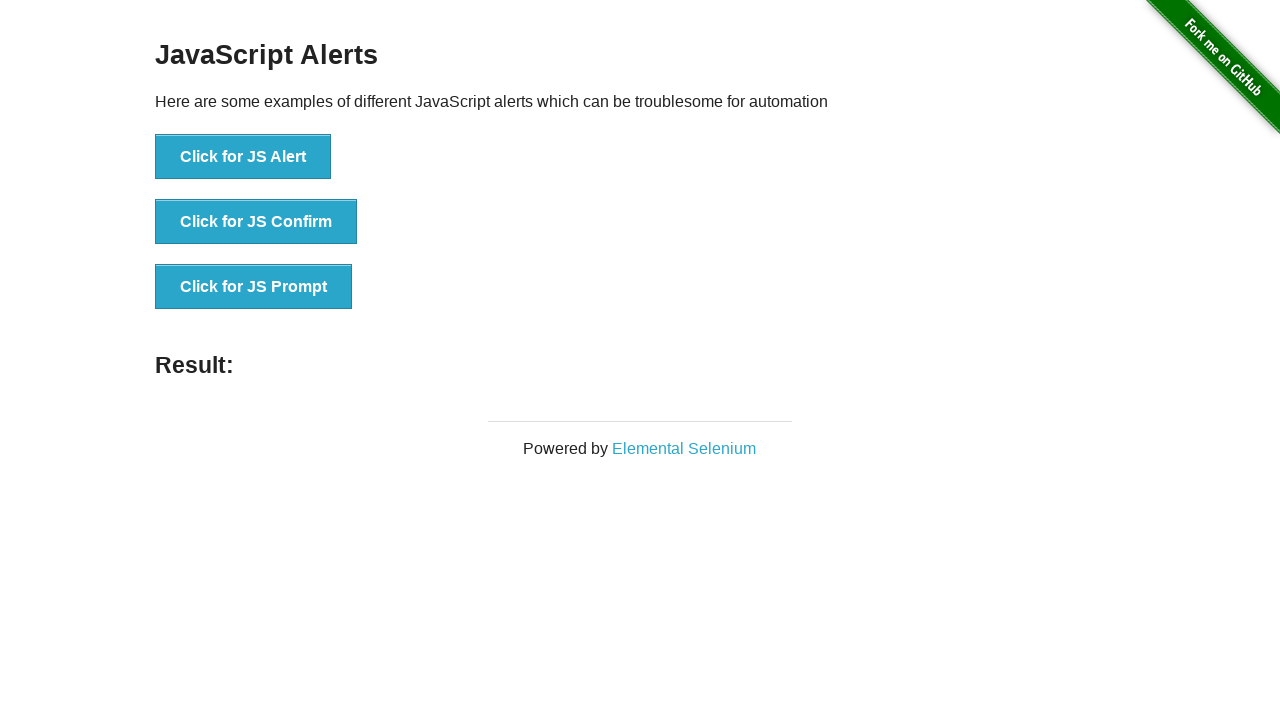

Set up dialog handler to accept prompt with 'Jennifer'
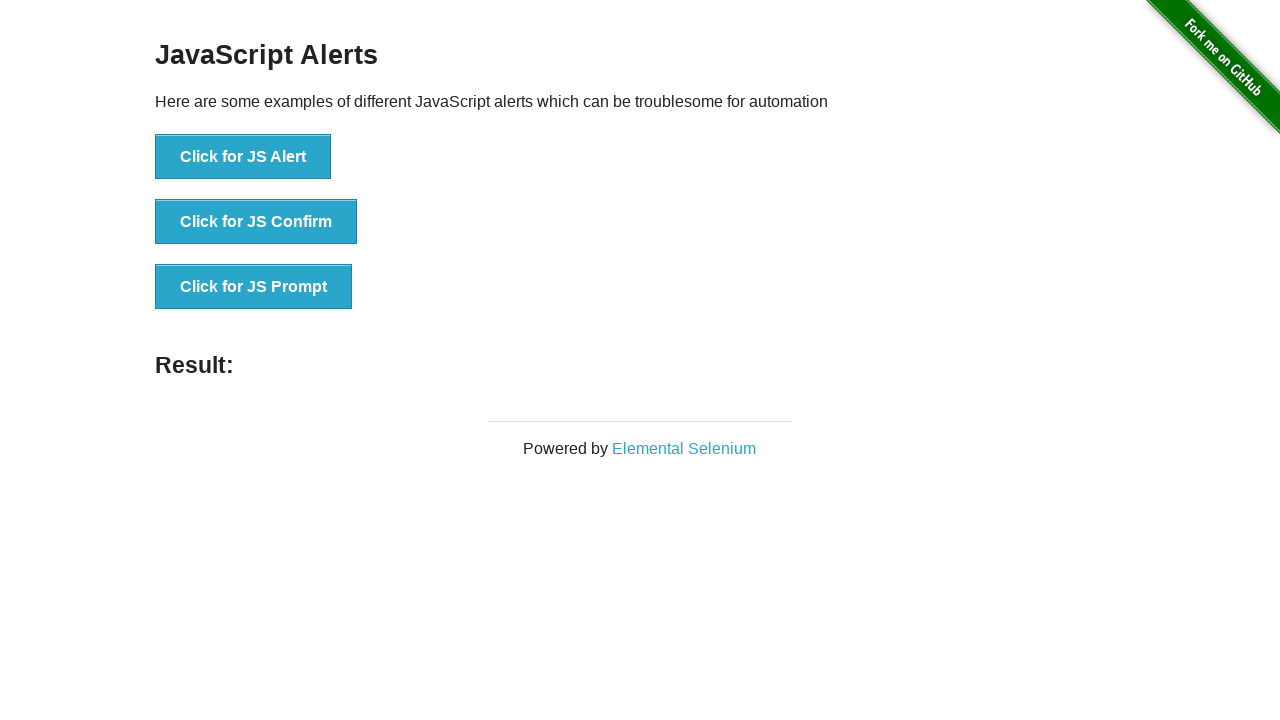

Clicked the third button to trigger JavaScript prompt dialog at (254, 287) on button[onclick='jsPrompt()']
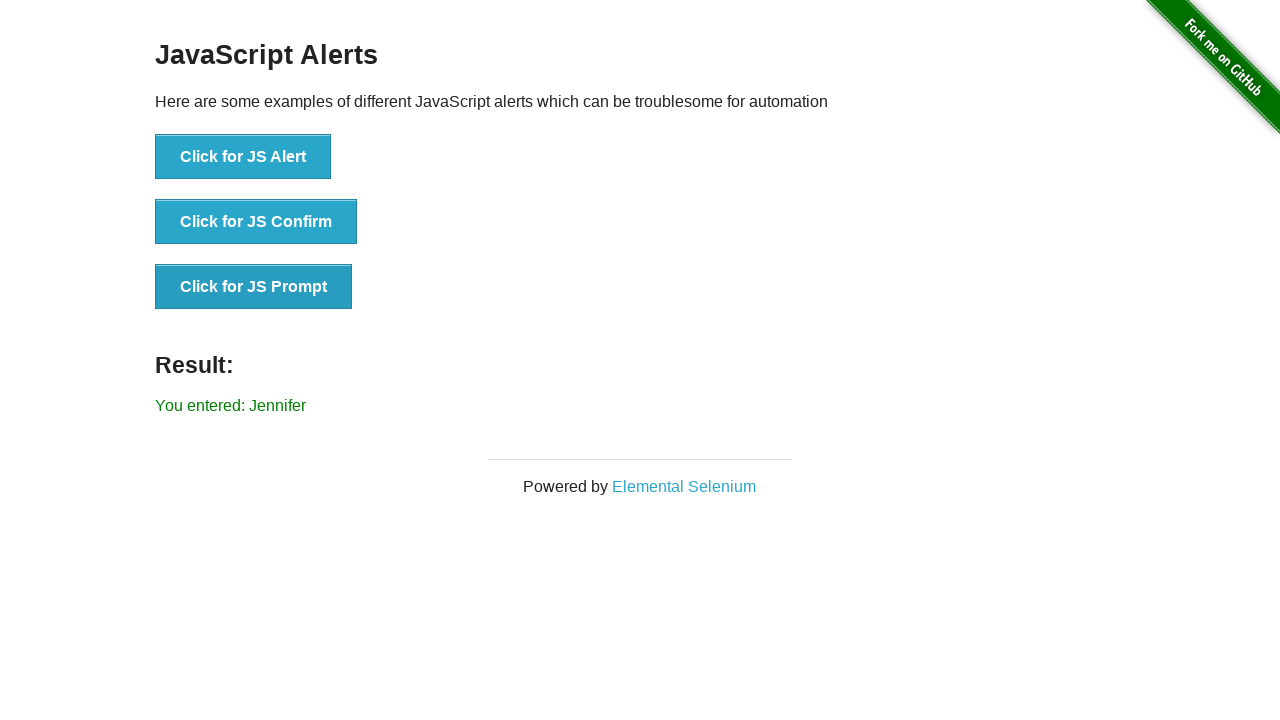

Result message element loaded
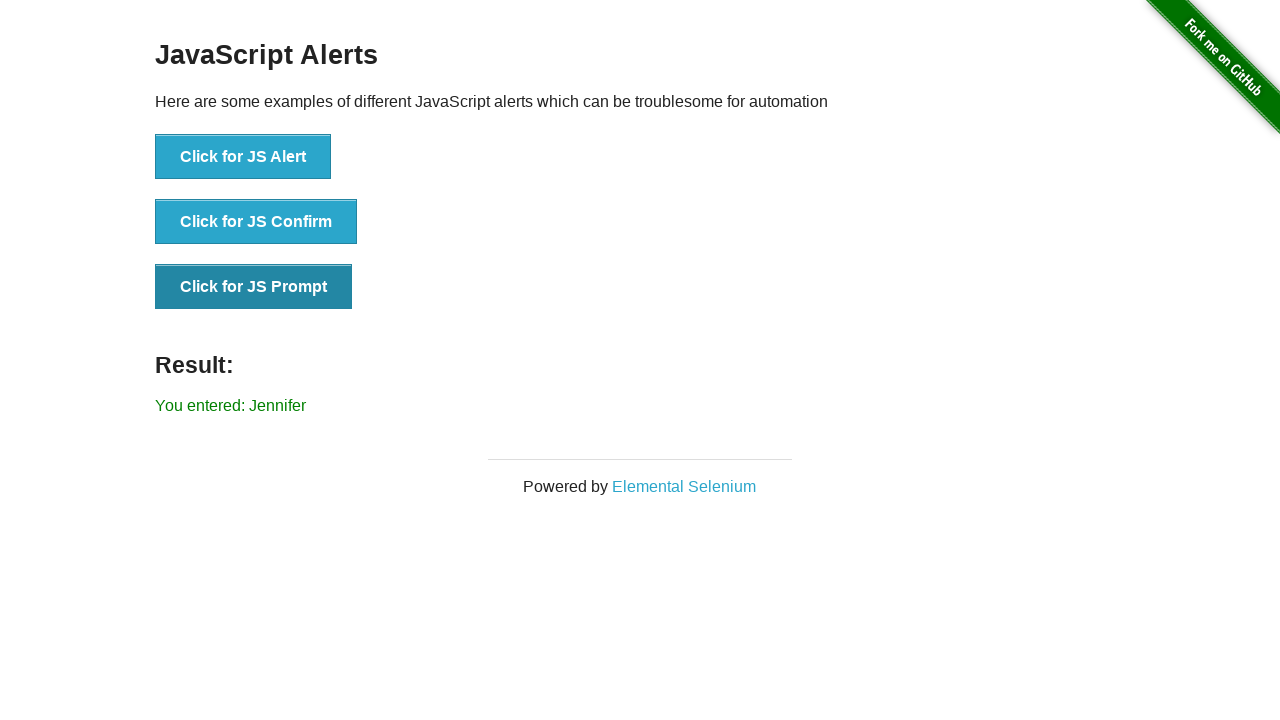

Retrieved result message text content
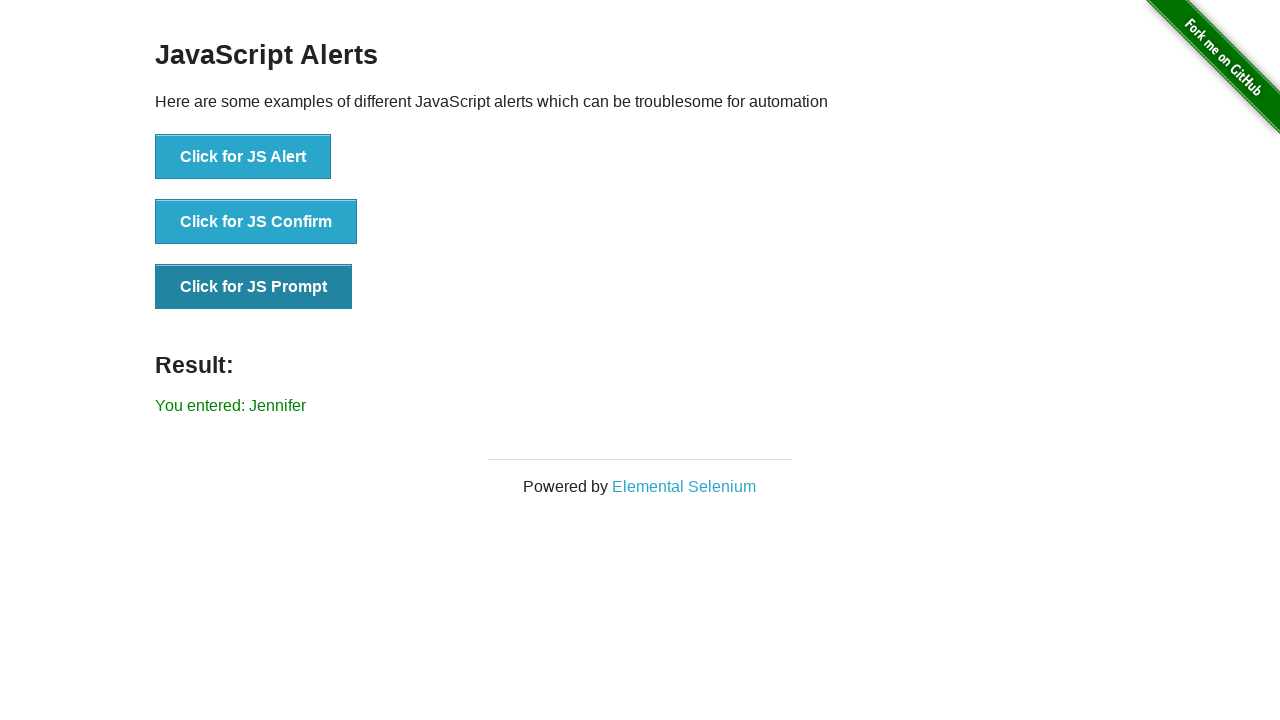

Verified result message contains 'Jennifer'
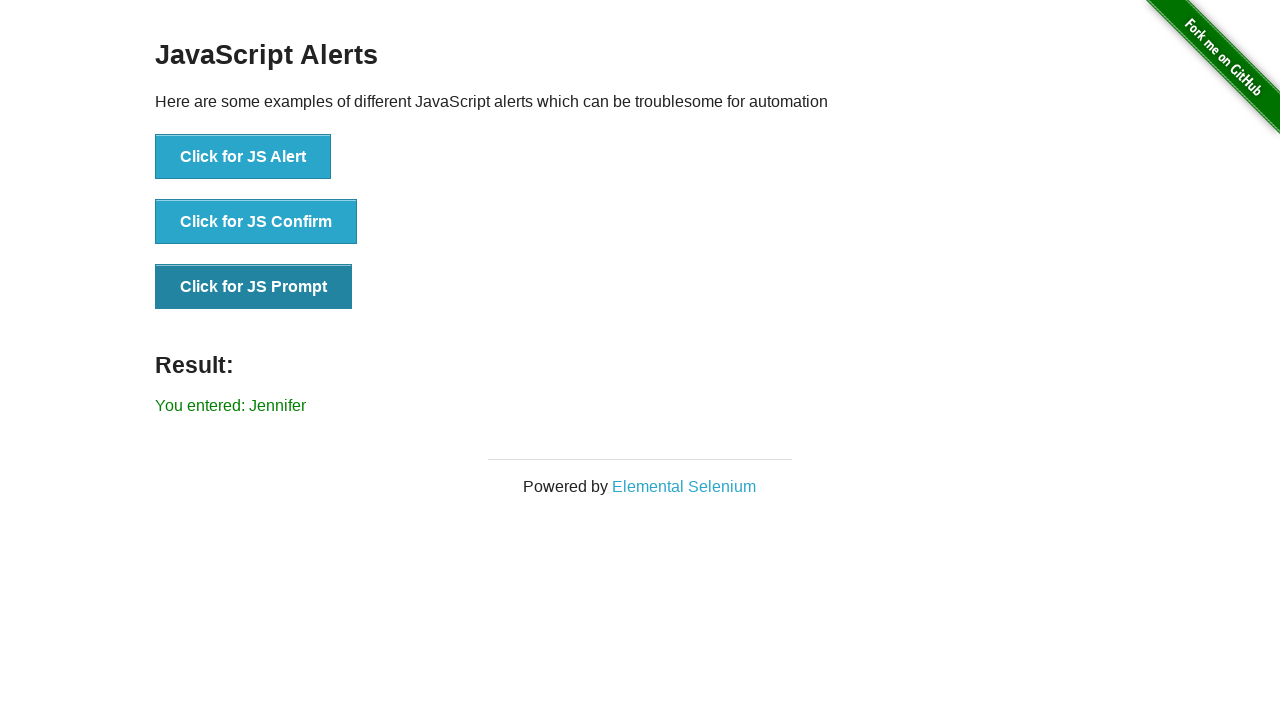

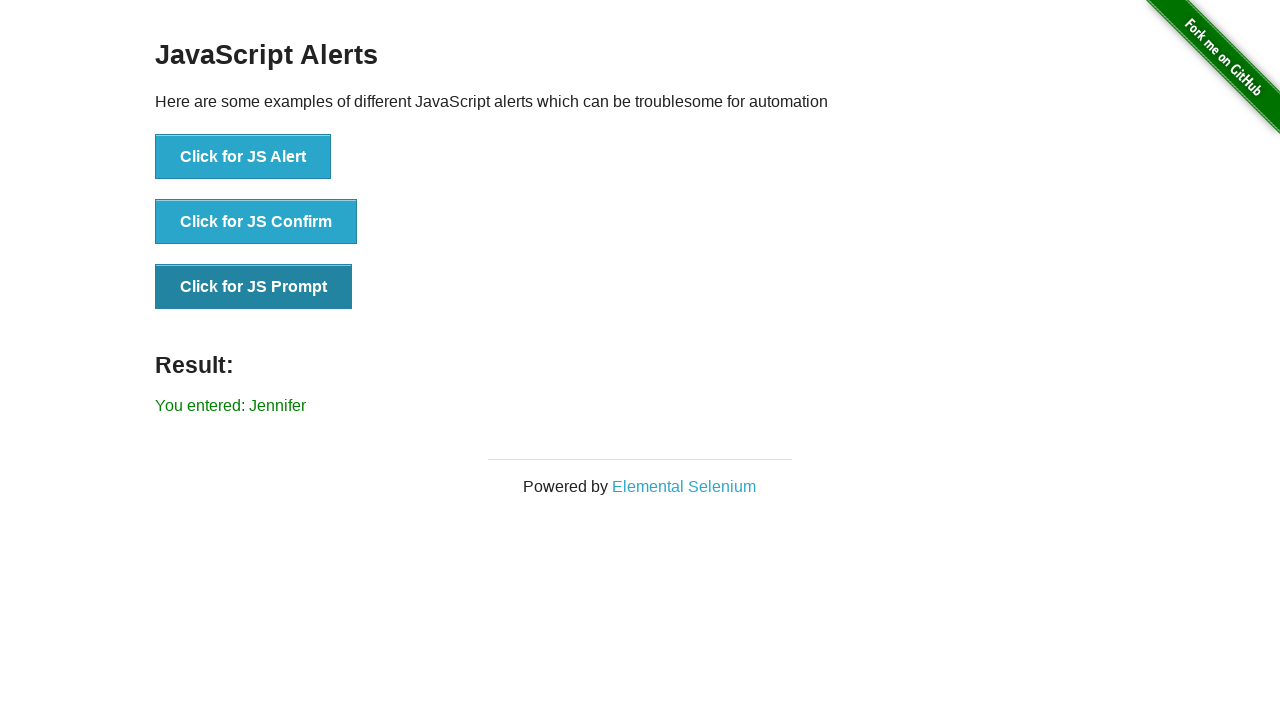